Tests the visibility functionality by clicking a hide button and verifying that buttons become hidden on the UI Testing Playground site

Starting URL: http://www.uitestingplayground.com/

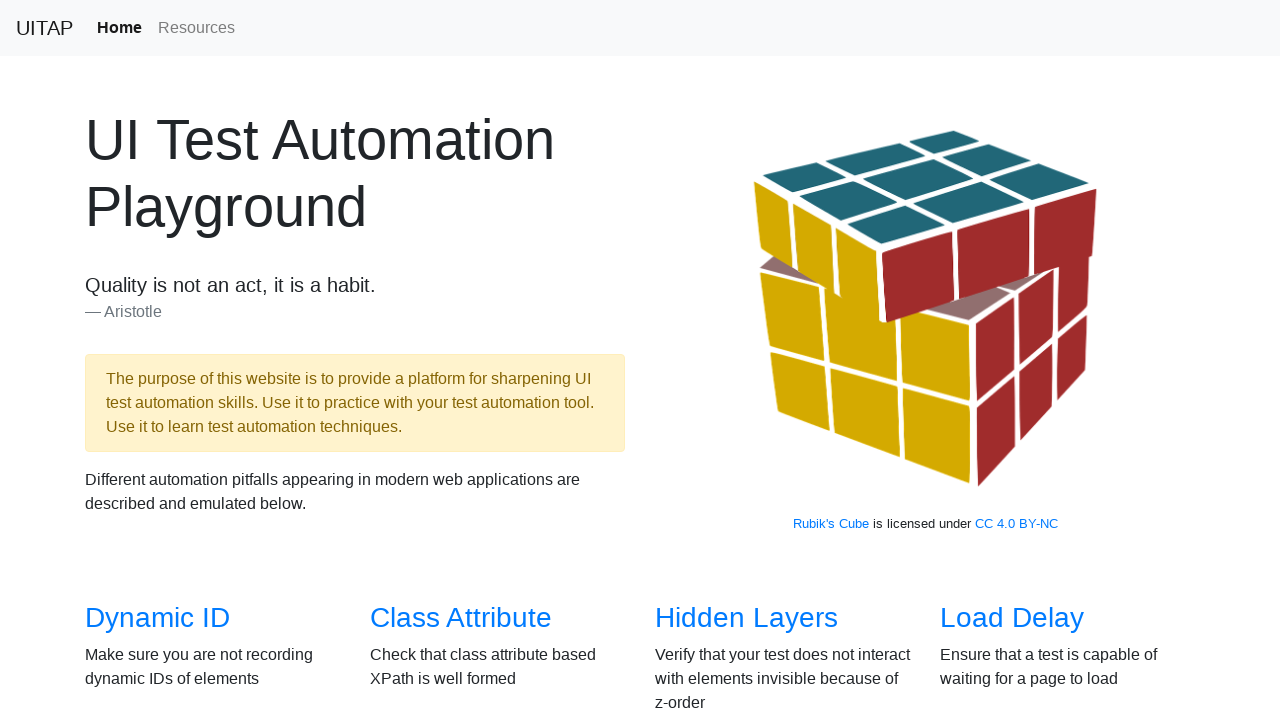

Clicked on Visibility link at (135, 360) on text=Visibility
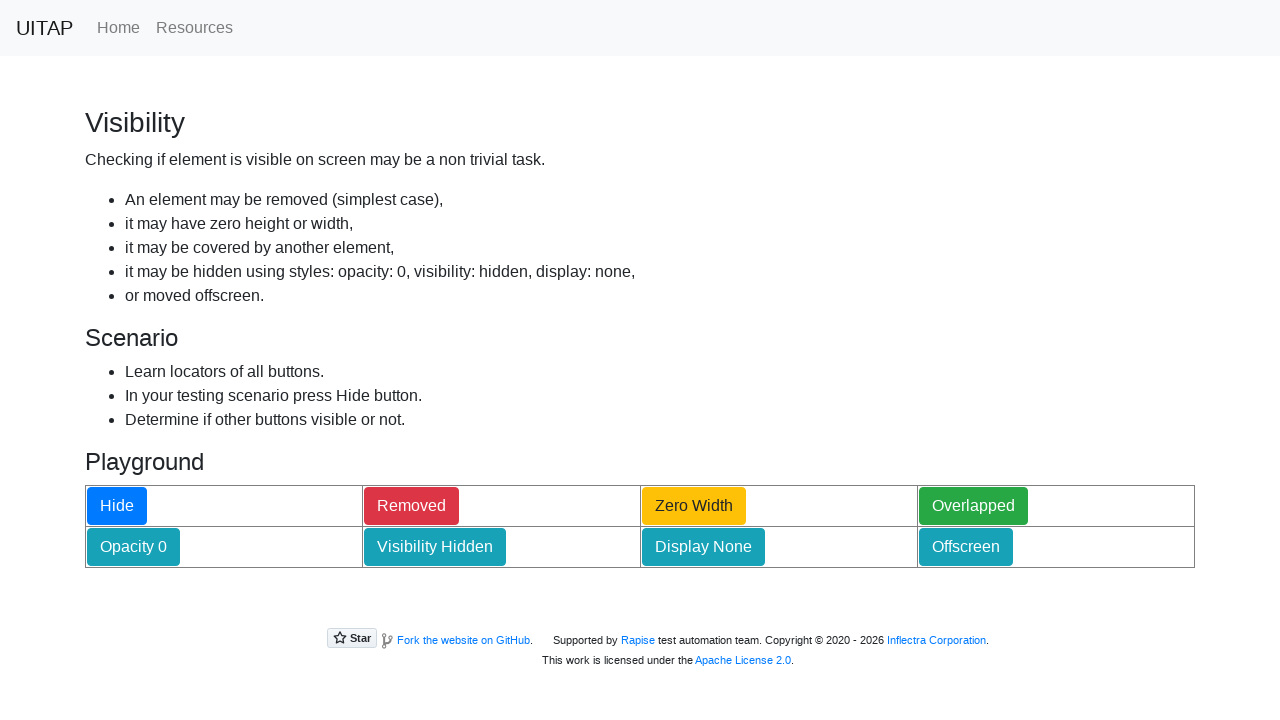

Hide button loaded and is visible
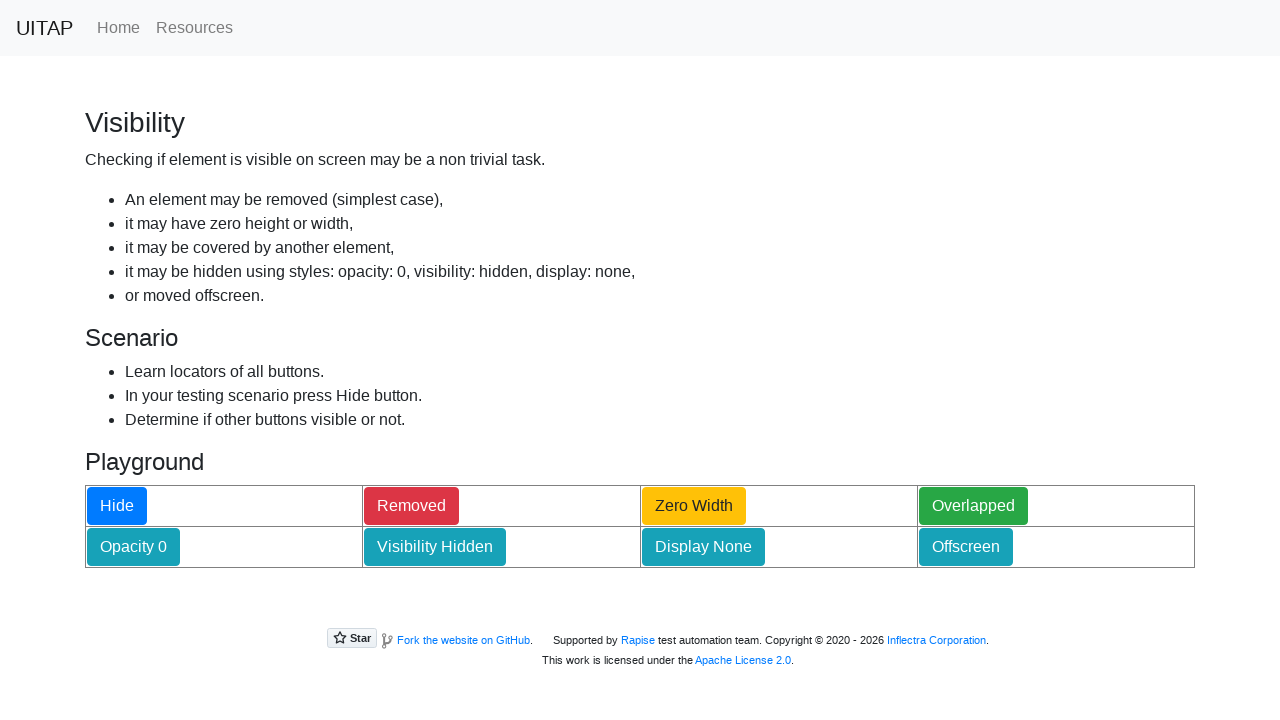

Clicked the Hide button at (117, 506) on #hideButton
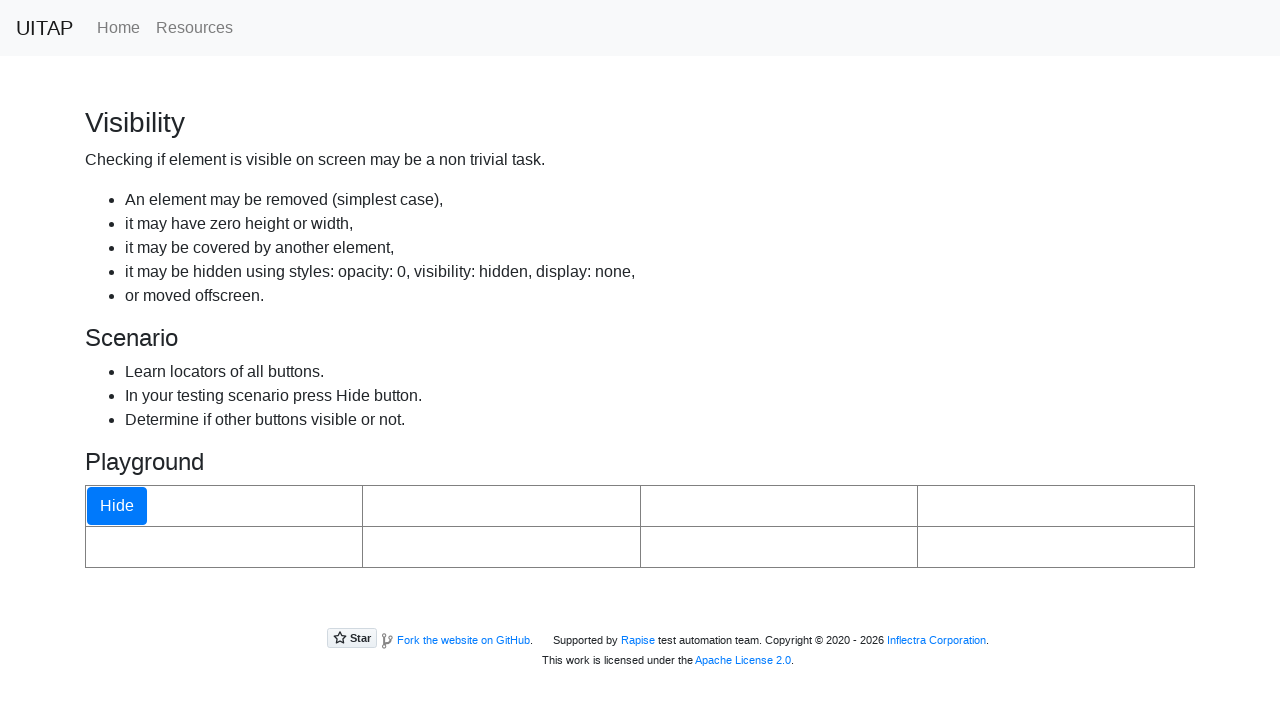

Waited for buttons to become hidden
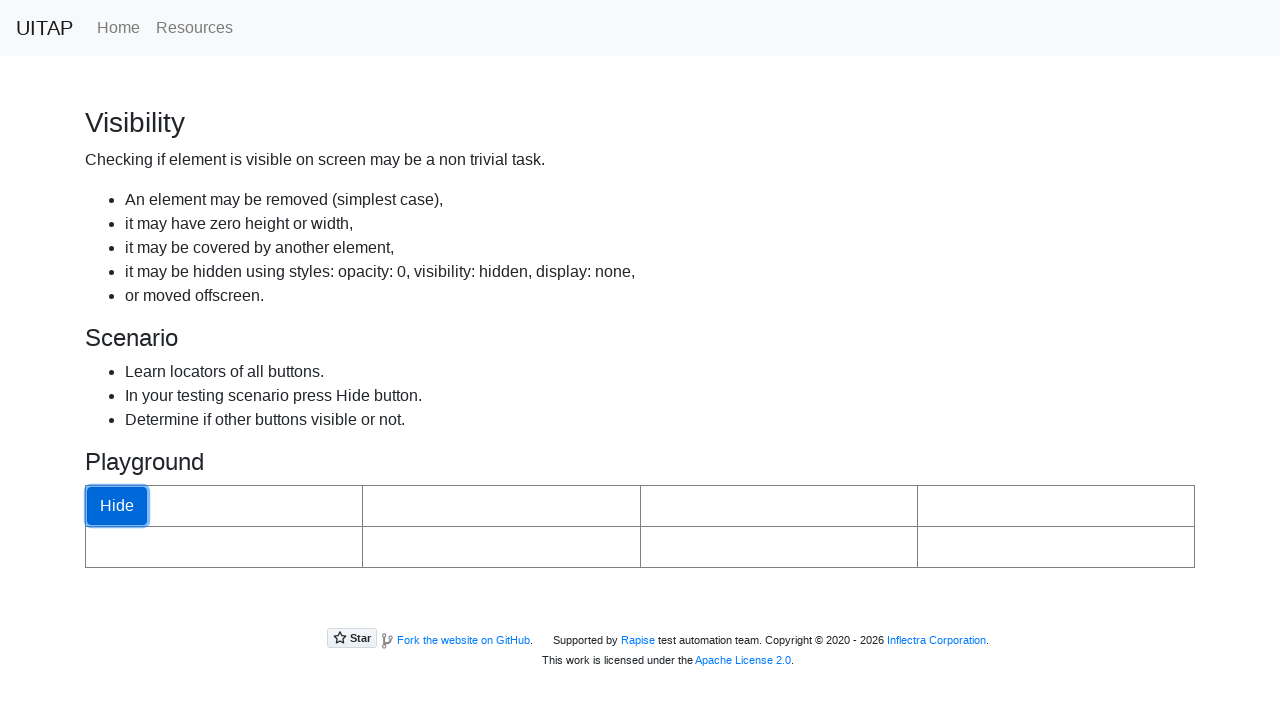

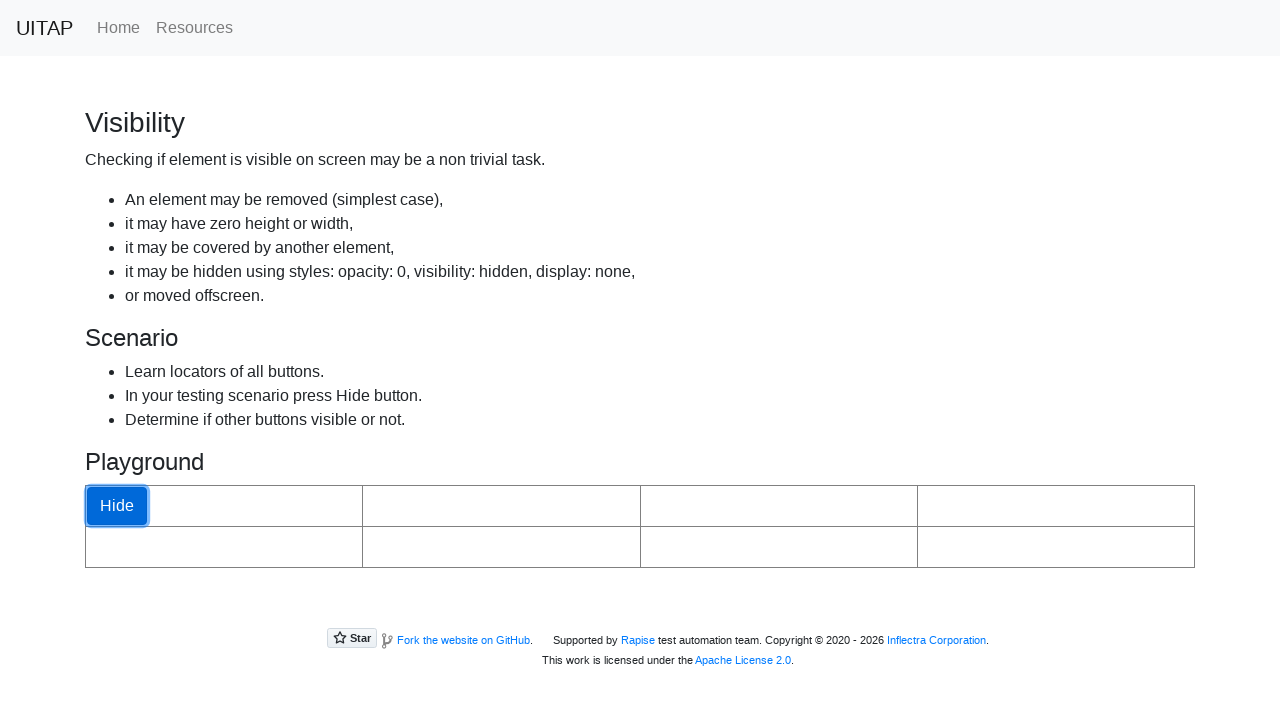